Navigates to the korpa.ba homepage and waits for the page to load completely.

Starting URL: https://www.korpa.ba/

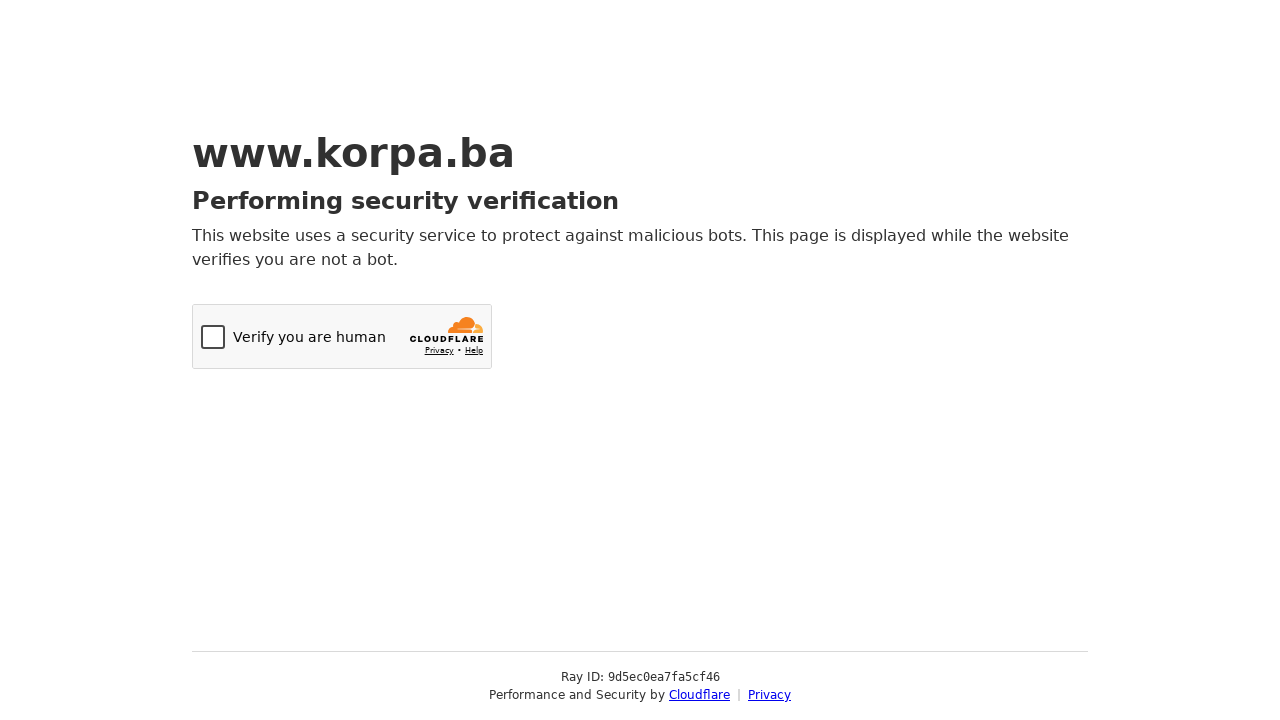

Navigated to korpa.ba homepage
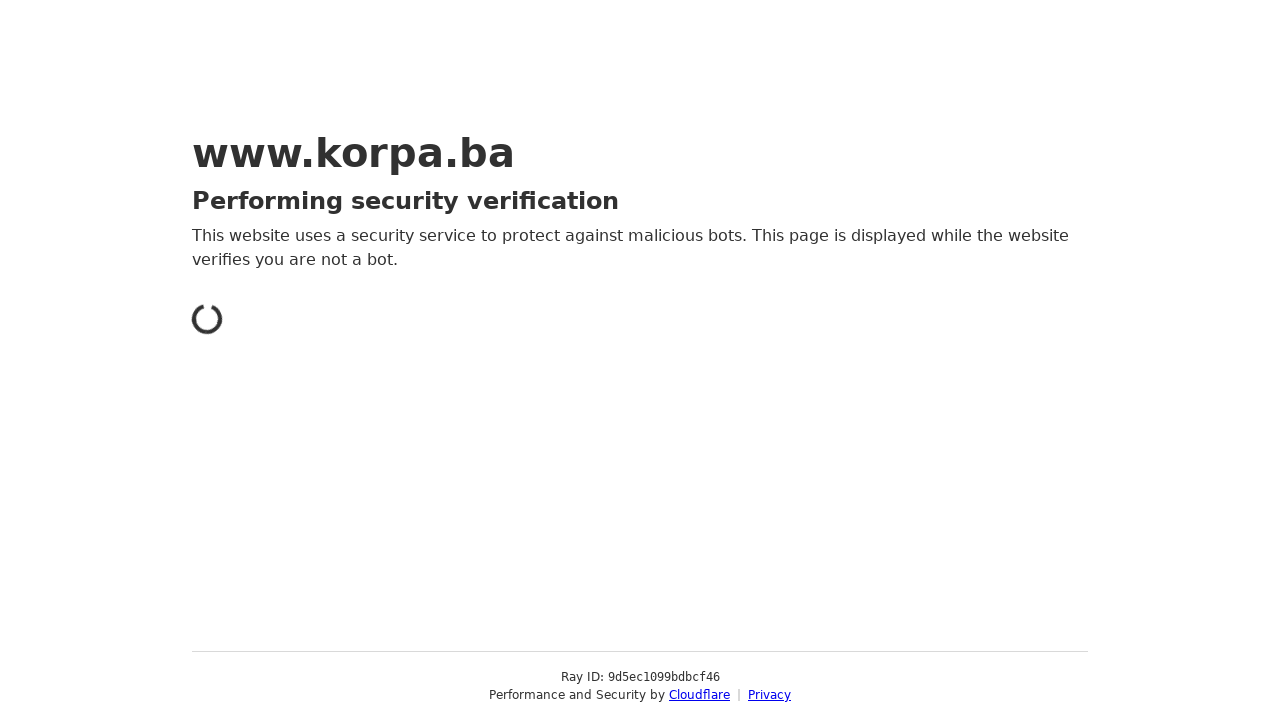

Page fully loaded and network idle
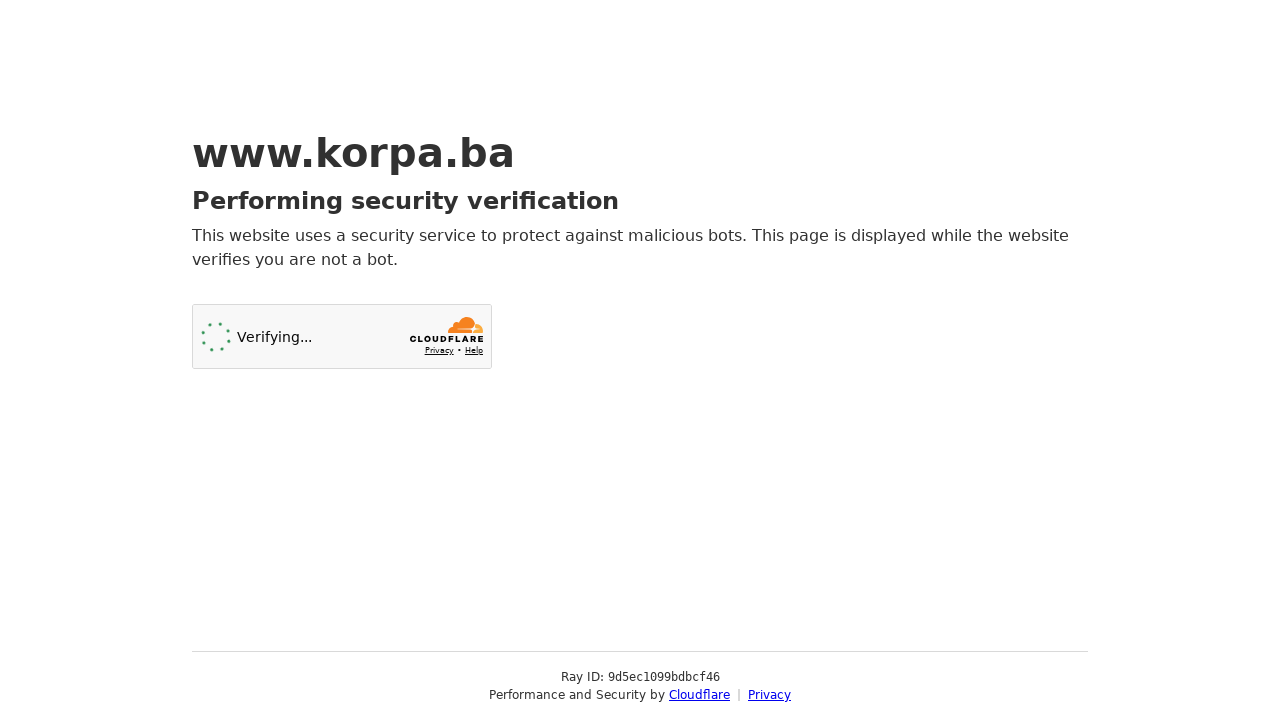

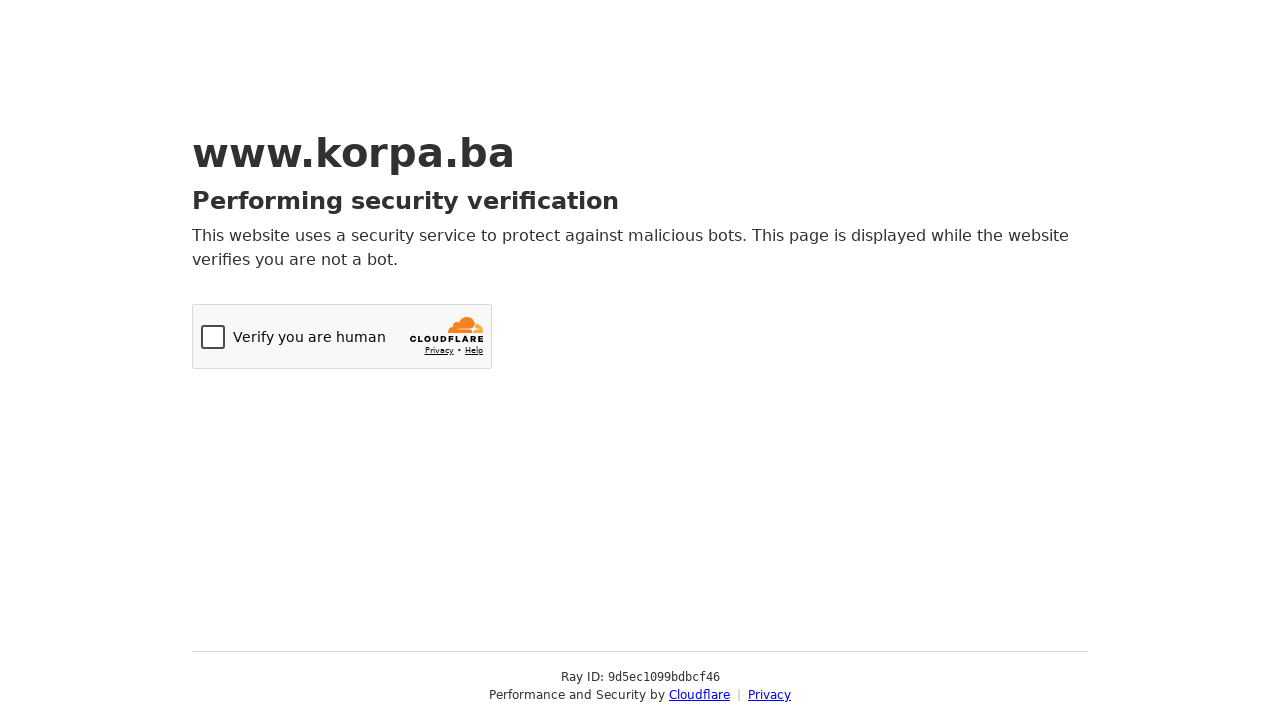